Tests that an error border is displayed when submitting an invalid email format

Starting URL: https://demoqa.com/elements

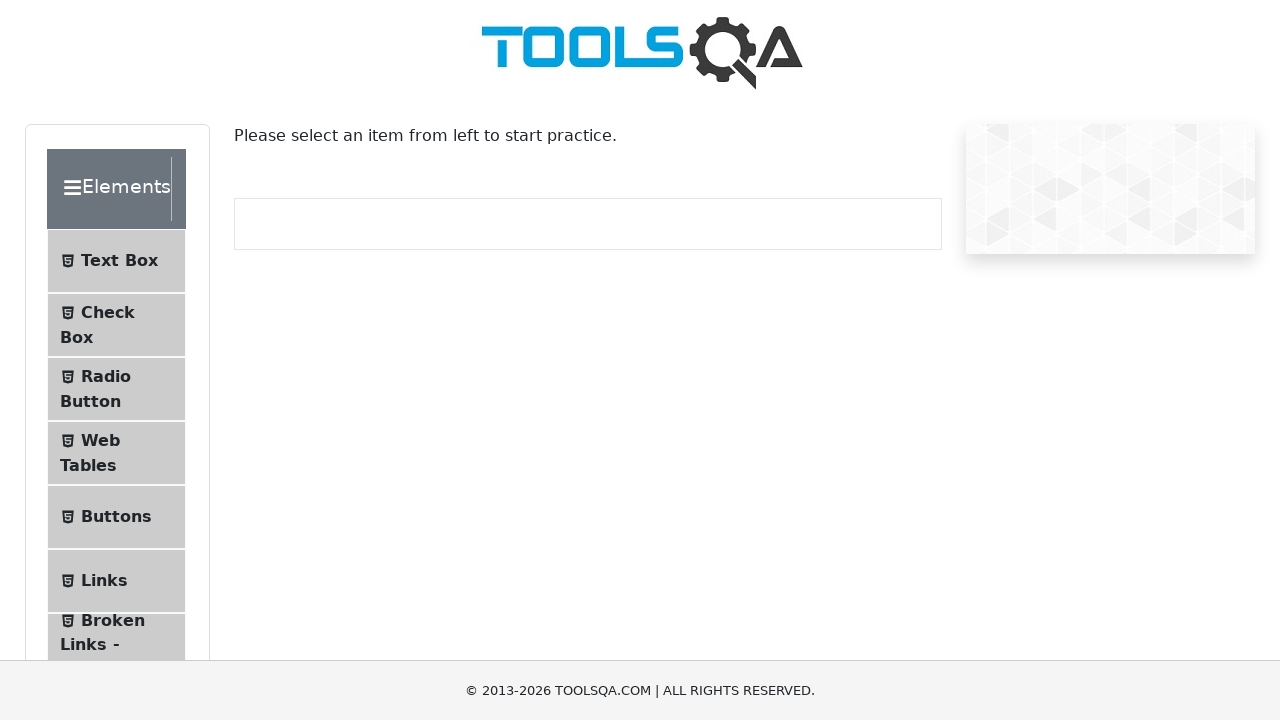

Clicked on text box menu item to navigate to the section at (116, 261) on #item-0
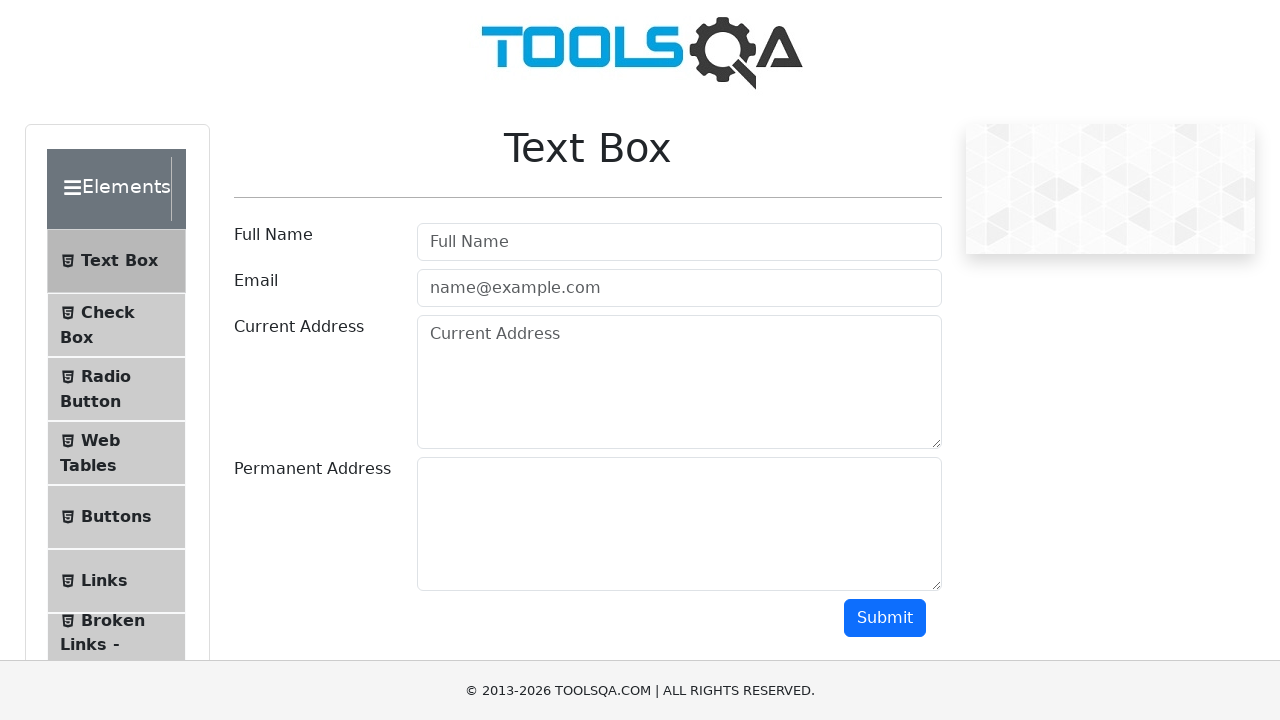

Filled username field with 'AddressLita' on #userName
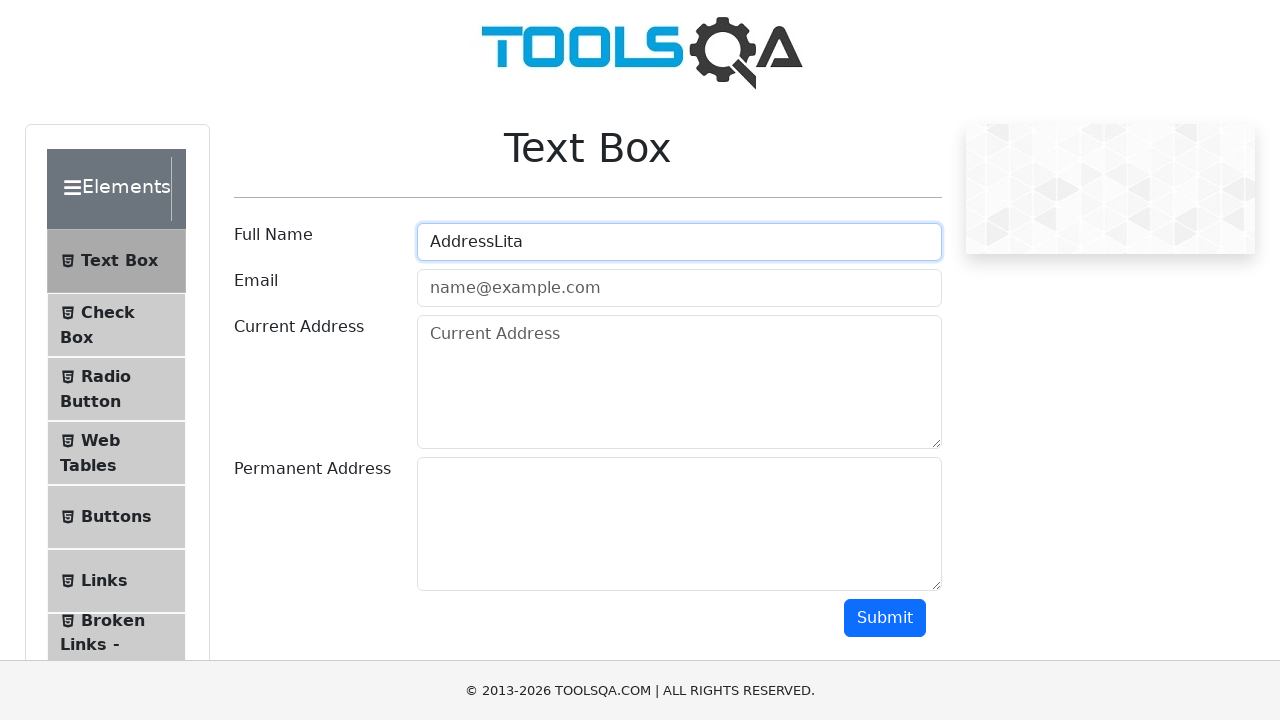

Filled email field with invalid format 'testmail' on #userEmail
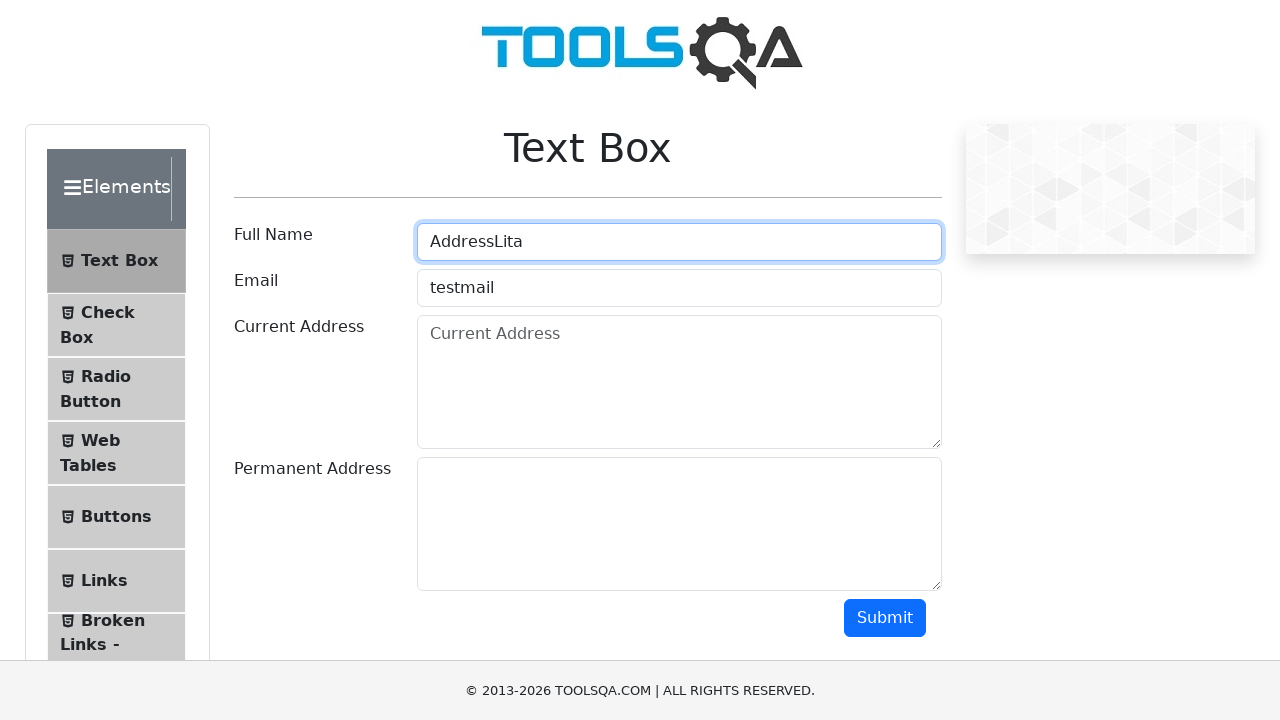

Filled current address field with 'test address' on #currentAddress
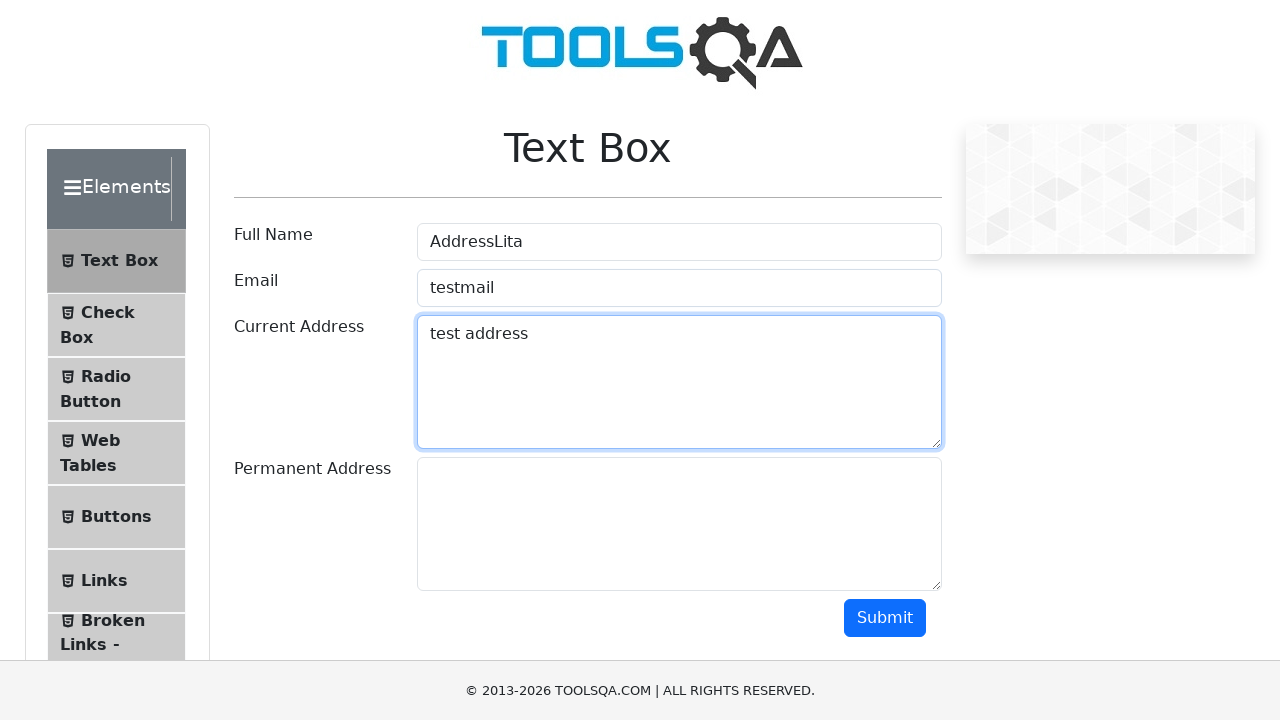

Filled permanent address field with 'test address that is permanent' on #permanentAddress
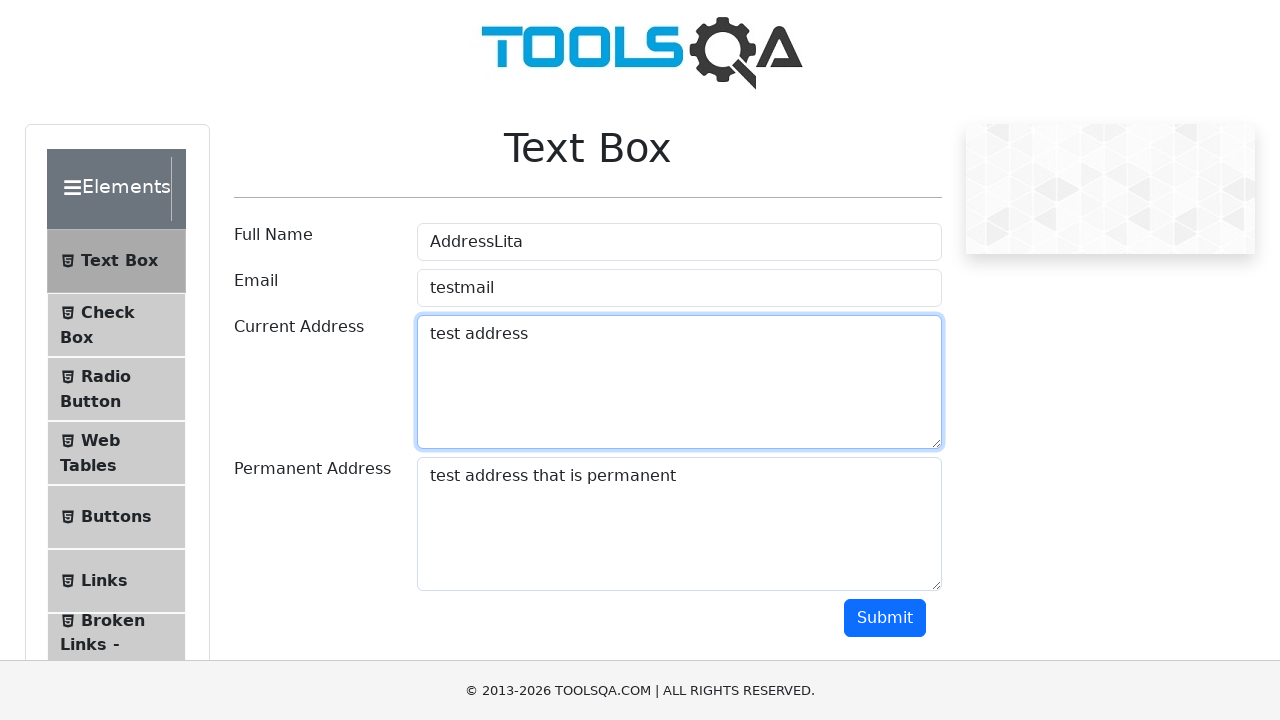

Clicked submit button to submit the form with invalid email at (885, 618) on #submit
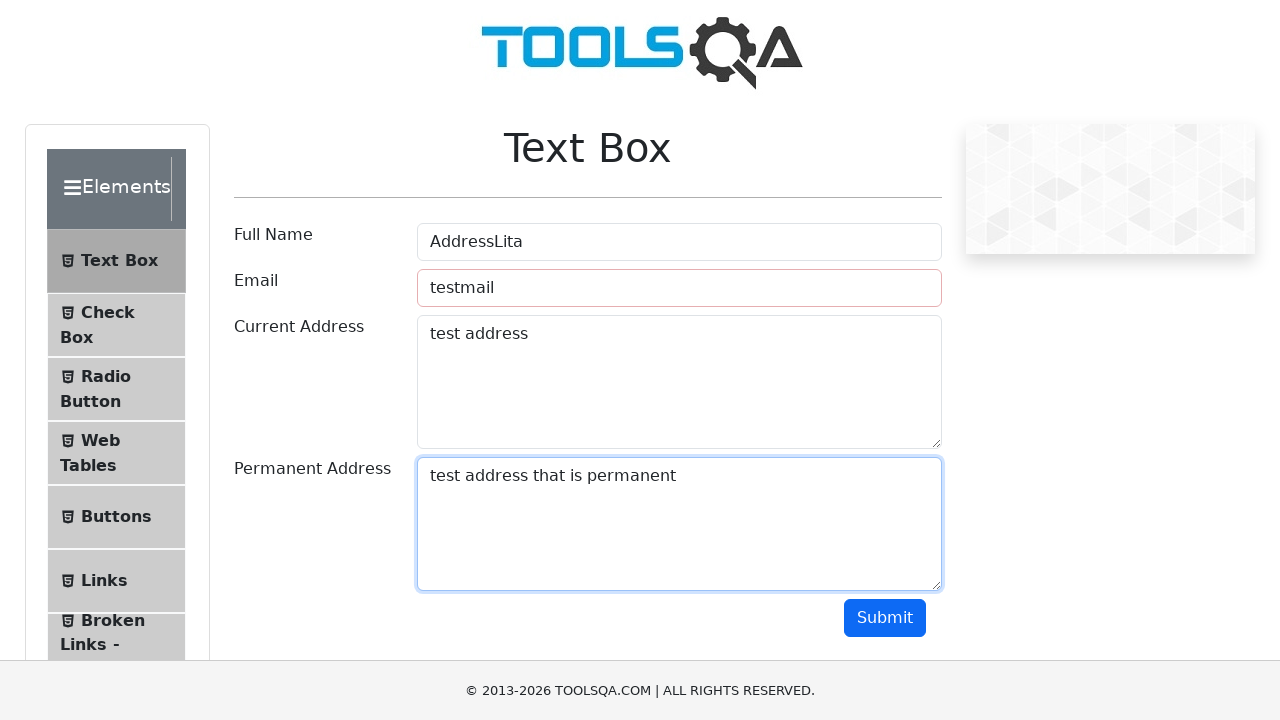

Error border displayed on email field due to invalid format
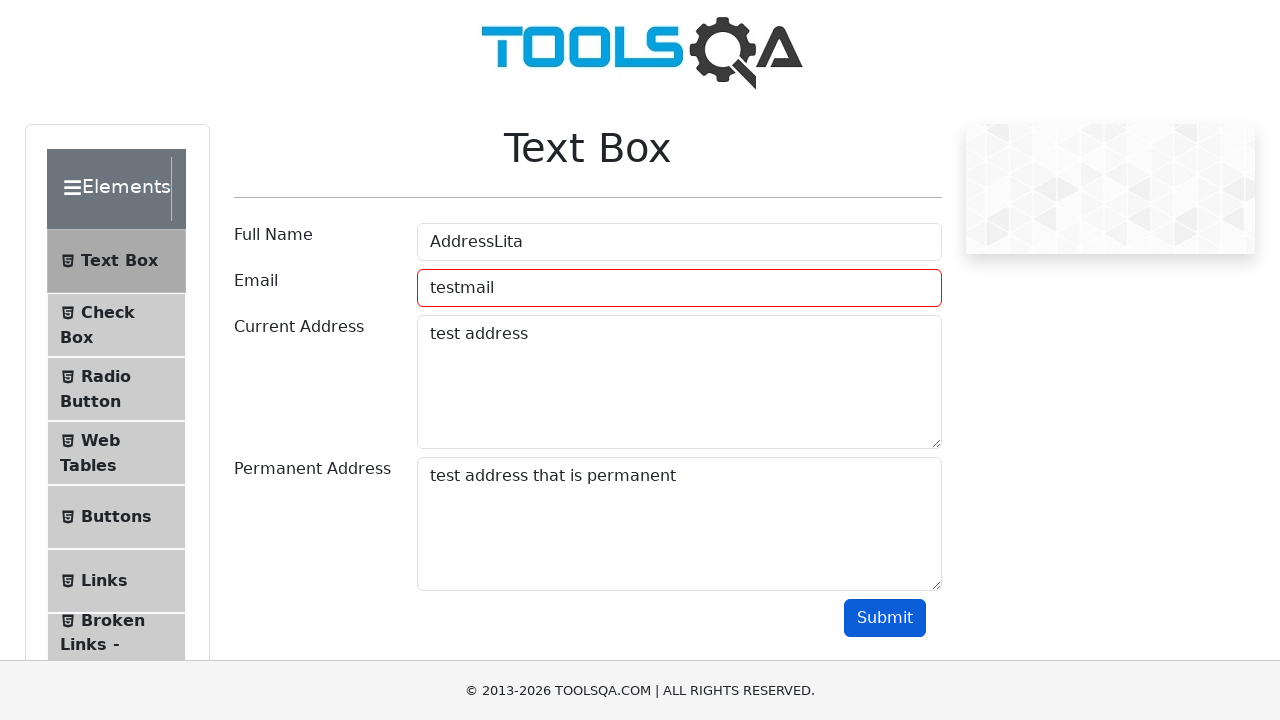

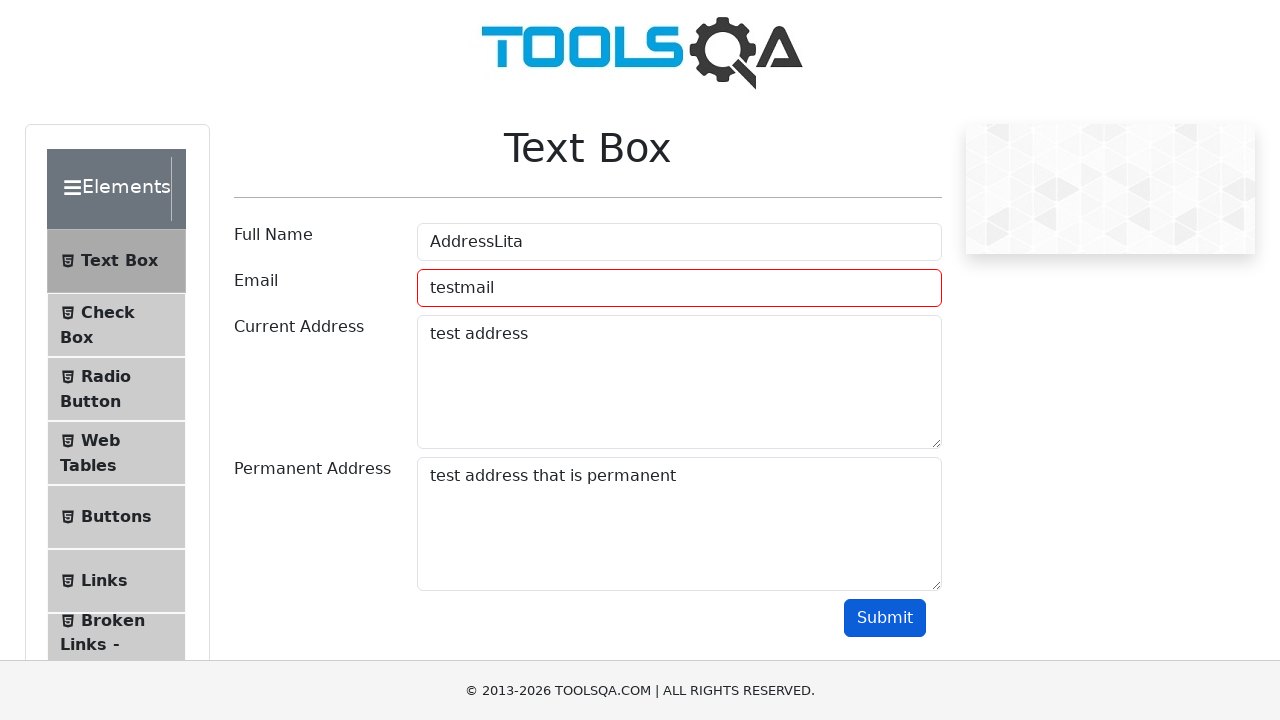